Tests keyboard input with modifier keys by typing an uppercase letter using SHIFT

Starting URL: https://the-internet.herokuapp.com/key_presses

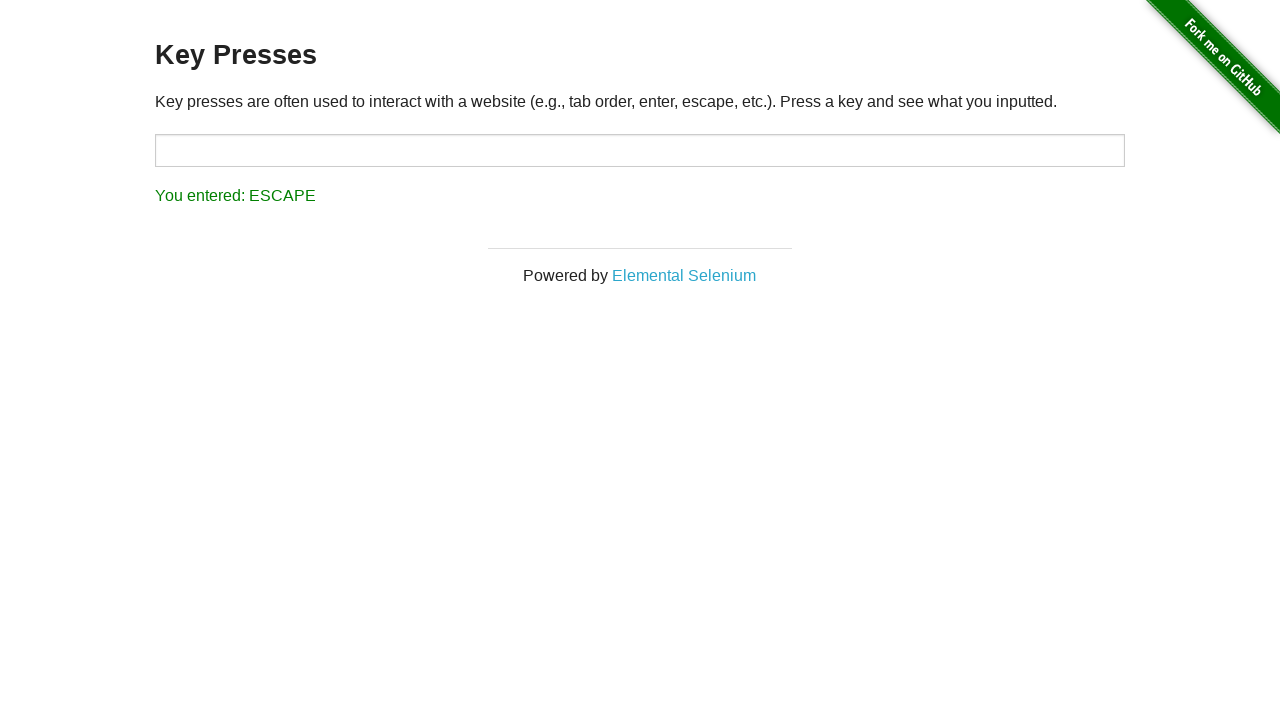

Clicked on the input field at (640, 150) on #target
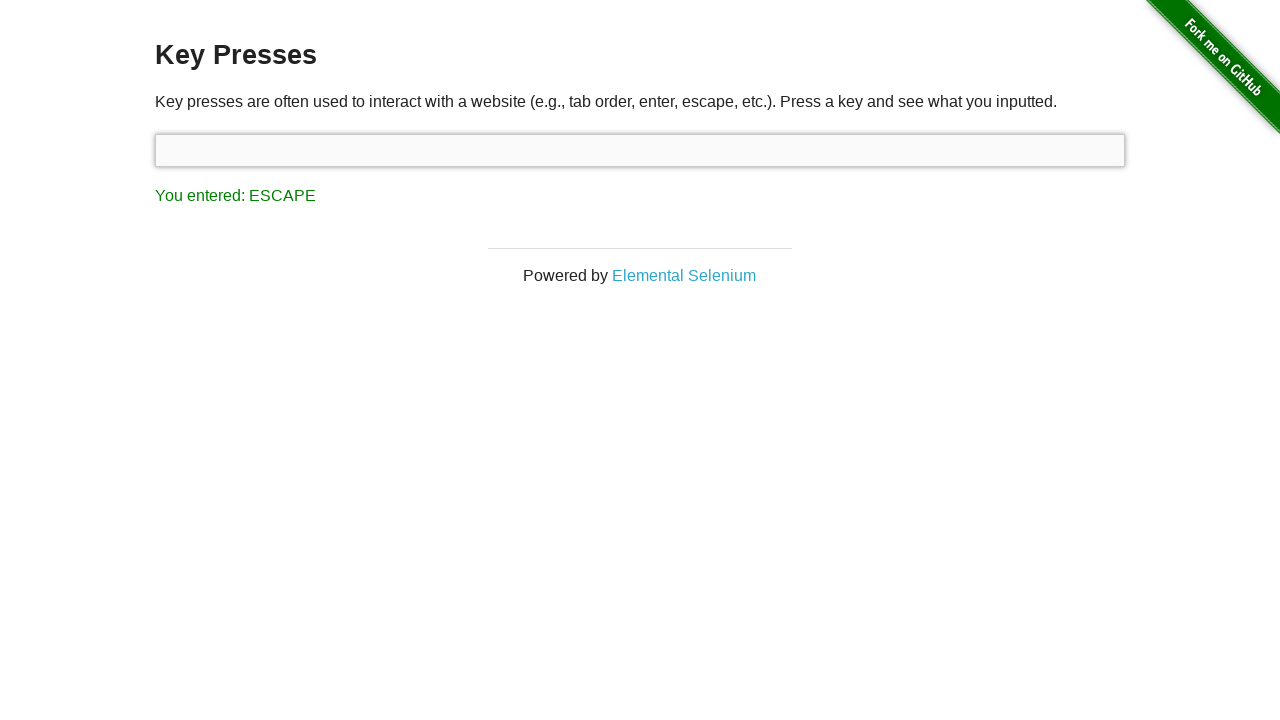

Pressed SHIFT key down
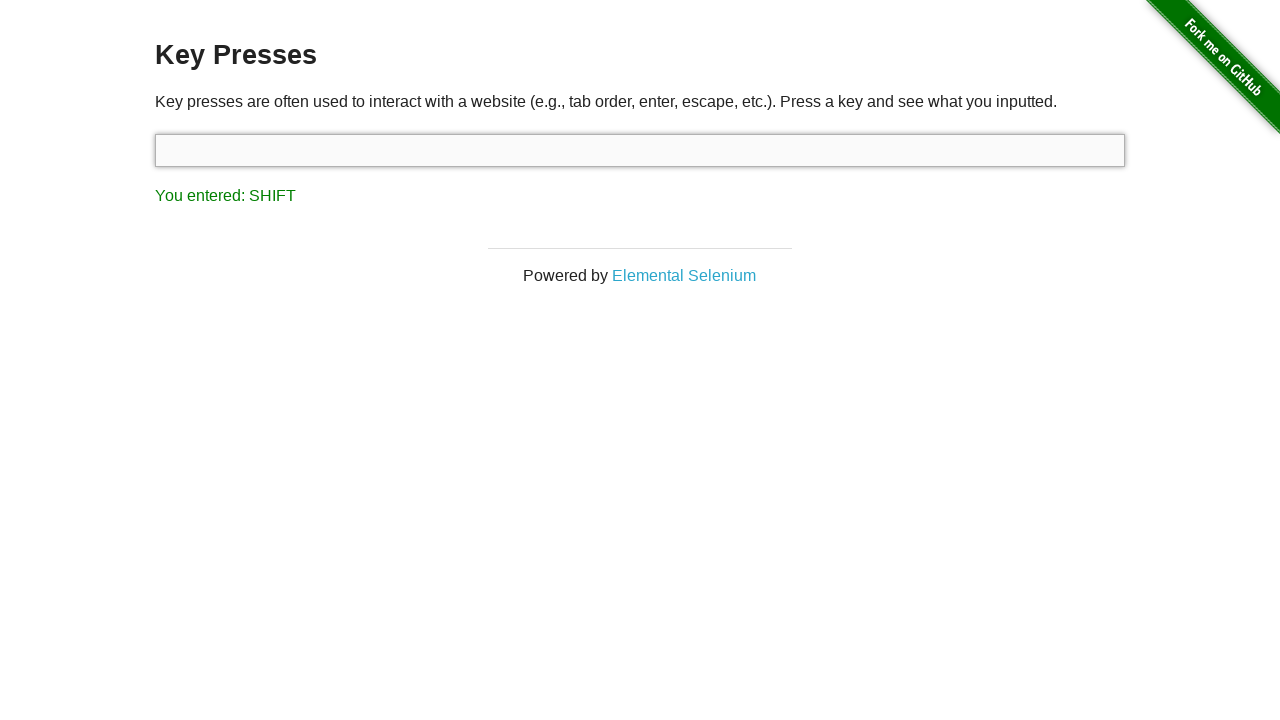

Pressed 's' key with SHIFT modifier to input uppercase 'S'
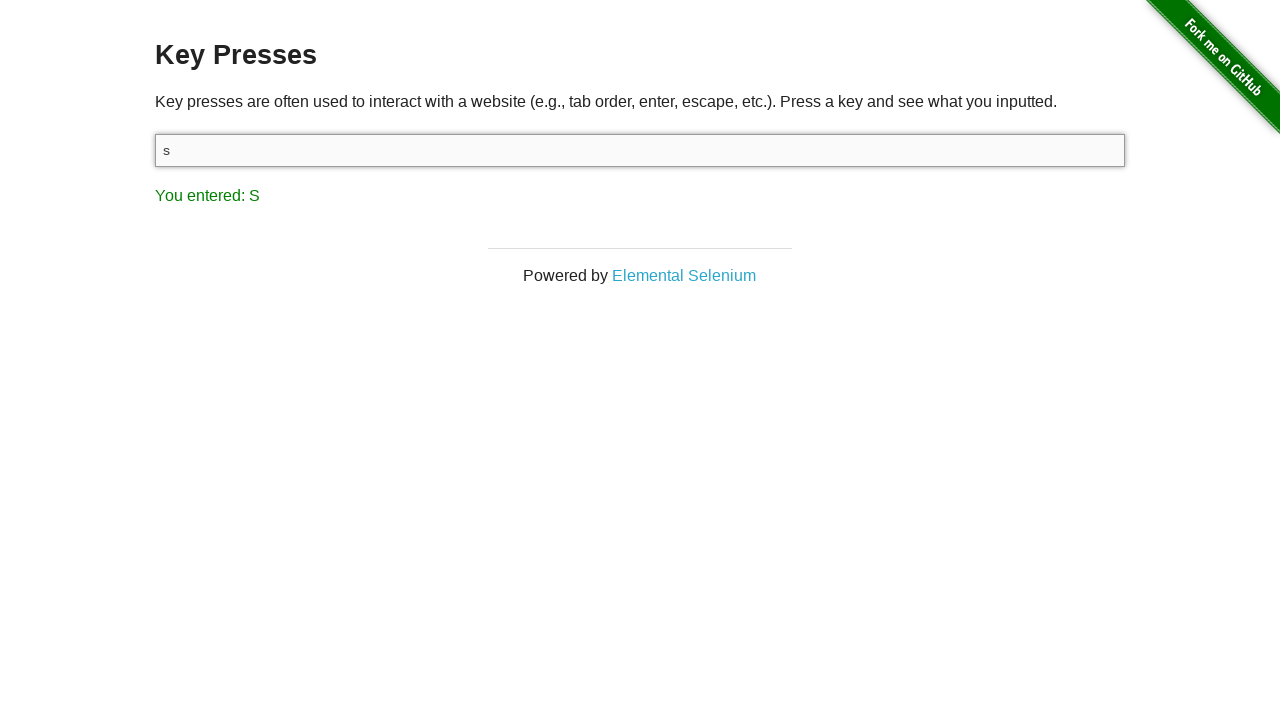

Released SHIFT key
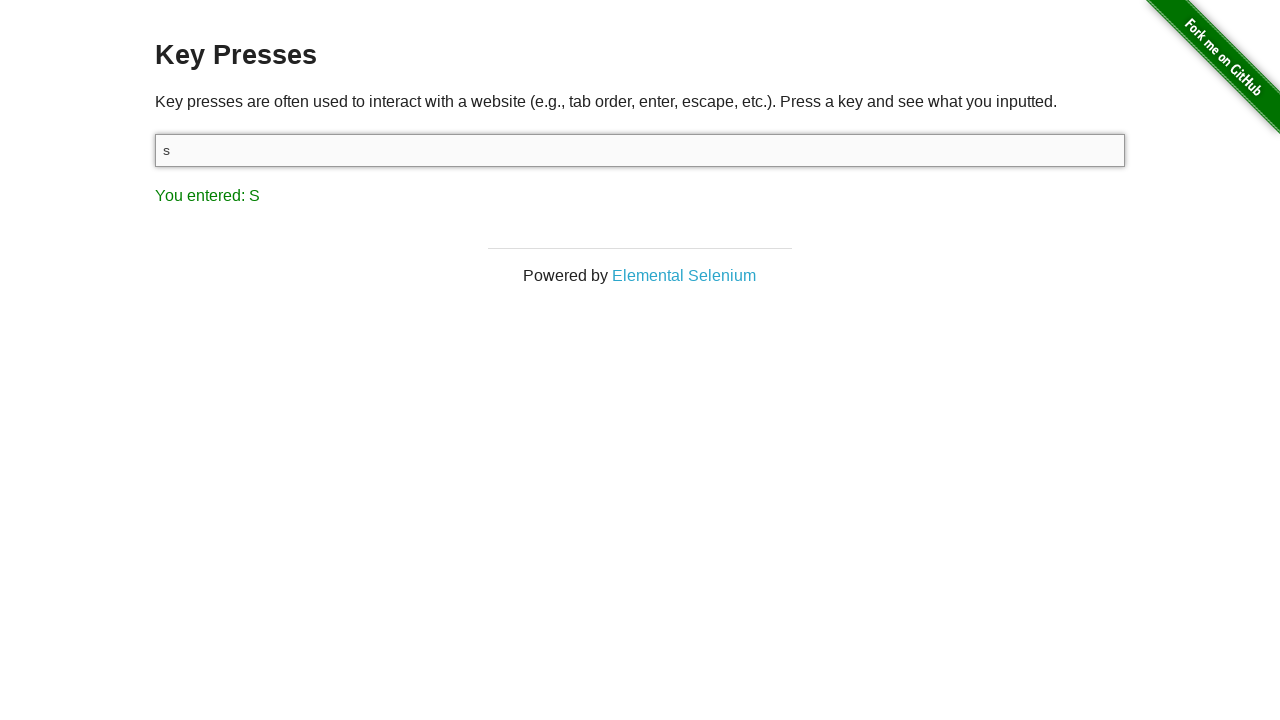

Key press result displayed
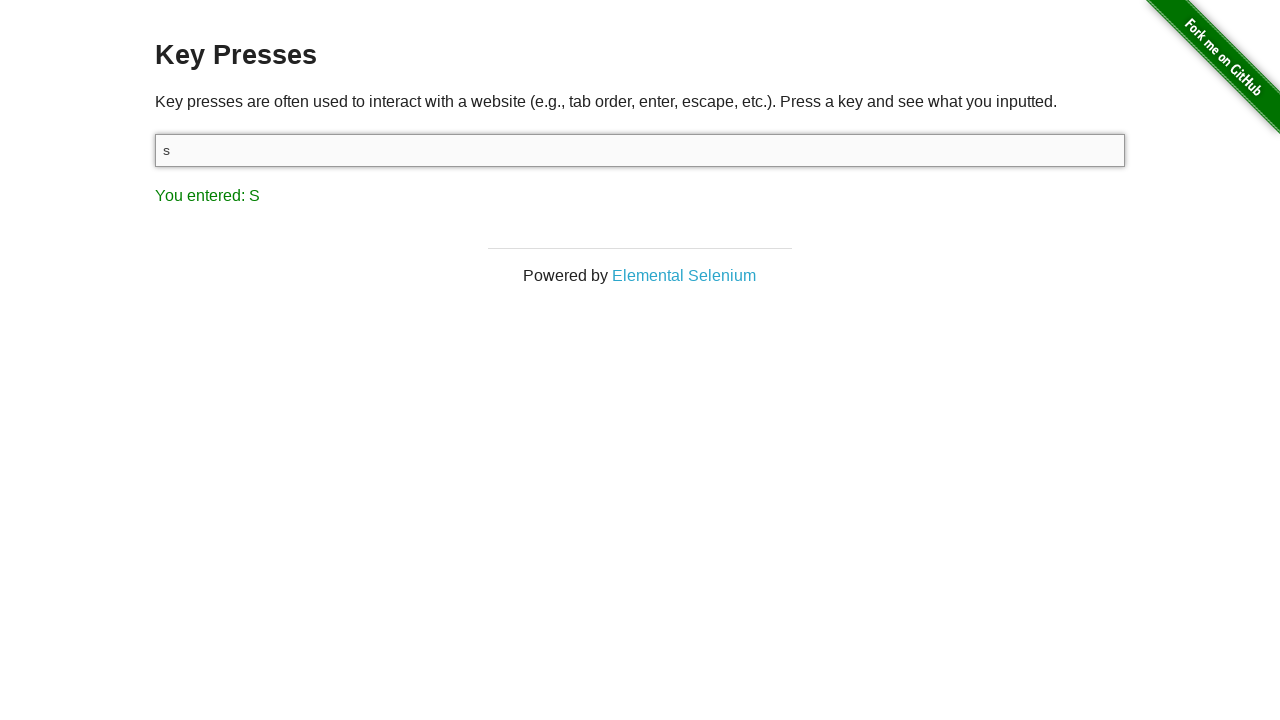

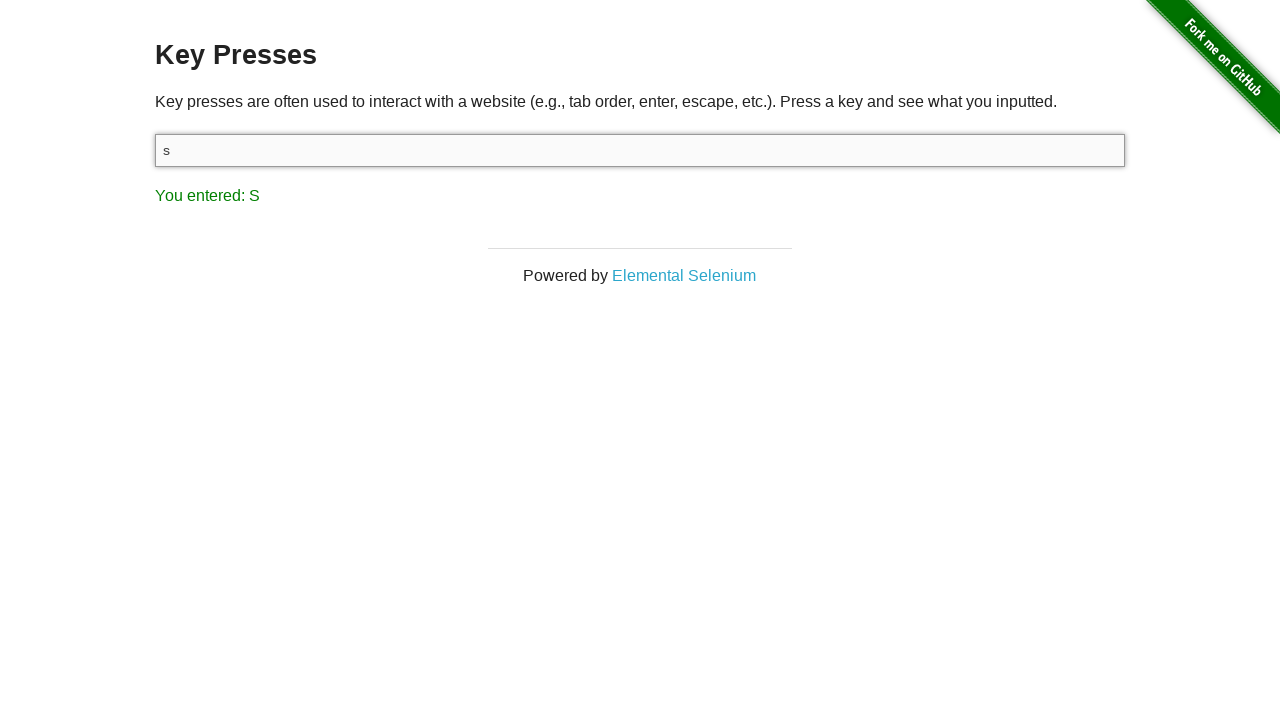